Tests vertical scrolling on the Python Basics website by scrolling to the bottom of the page and then back to the top

Starting URL: https://pythonbasics.org/

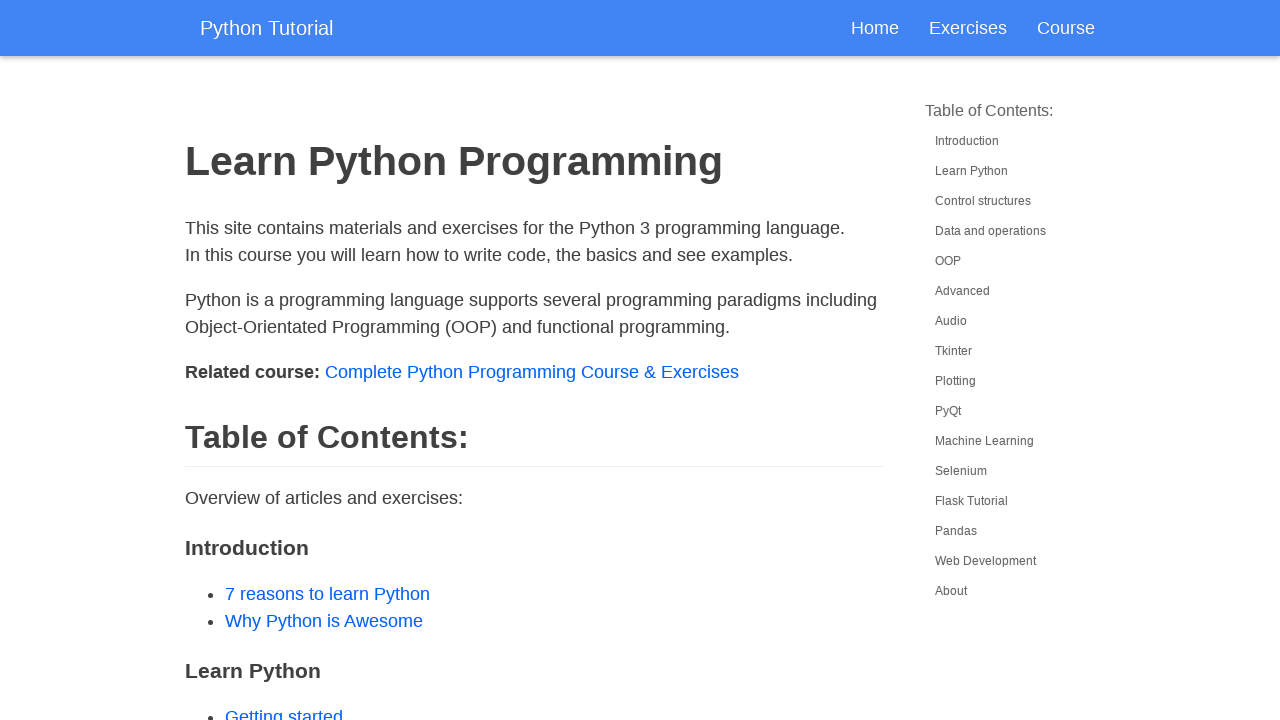

Scrolled to the bottom of the page
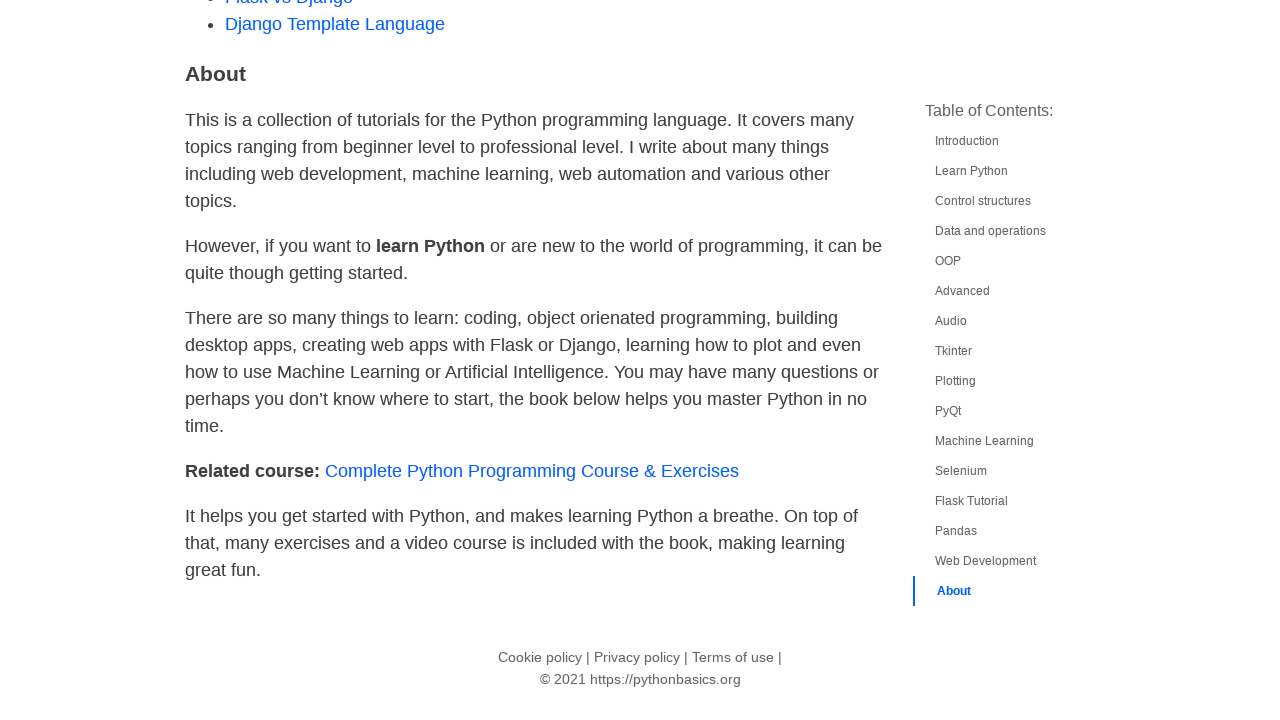

Waited 1 second for scroll to complete
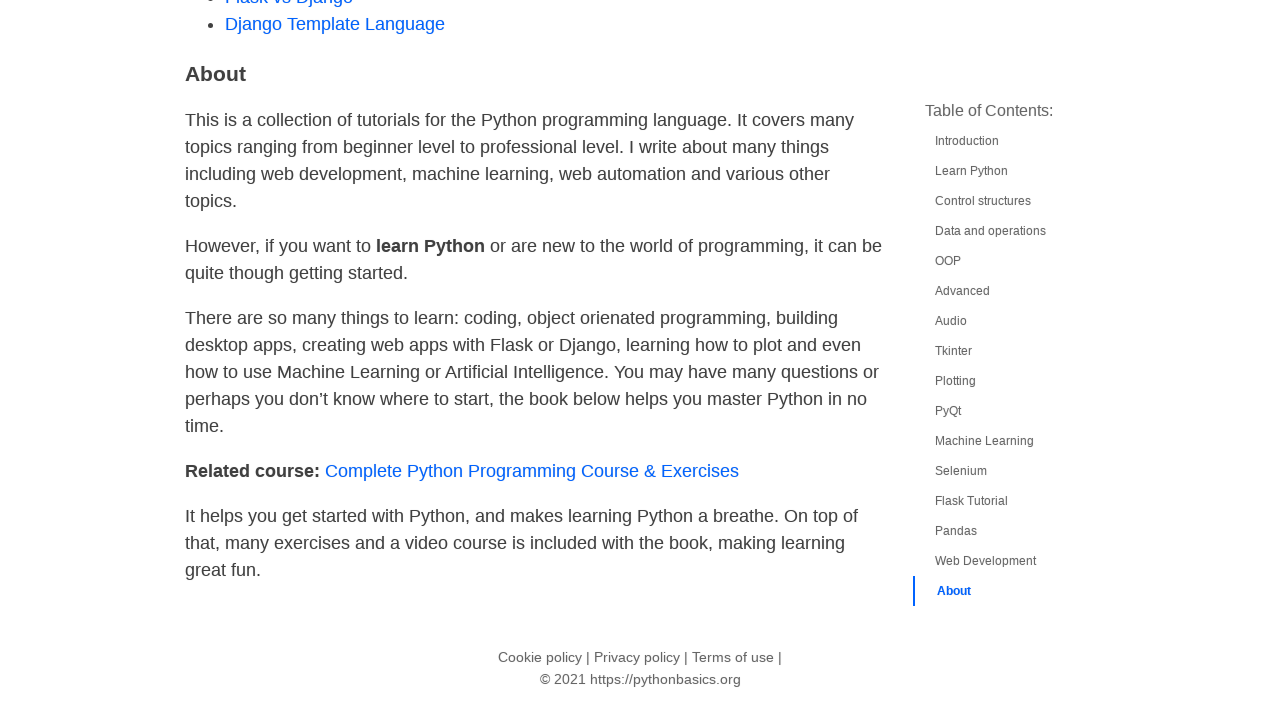

Scrolled back to the top of the page
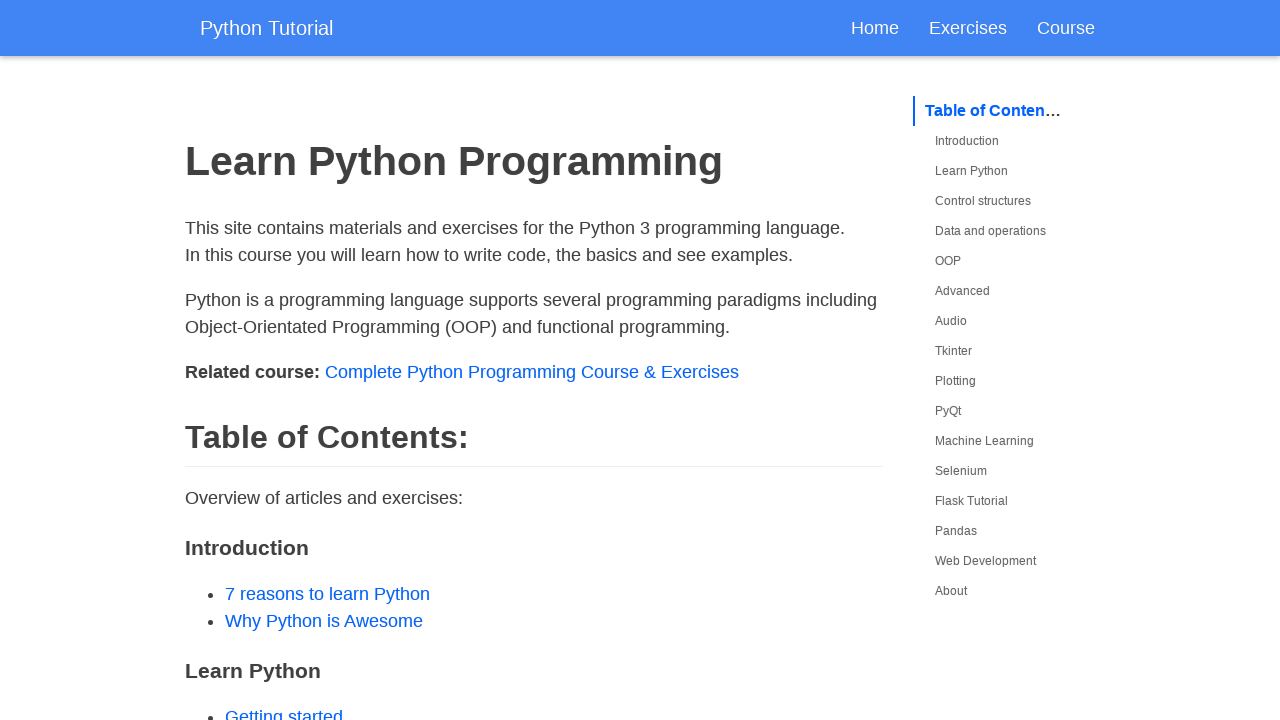

Waited 1 second for scroll to complete
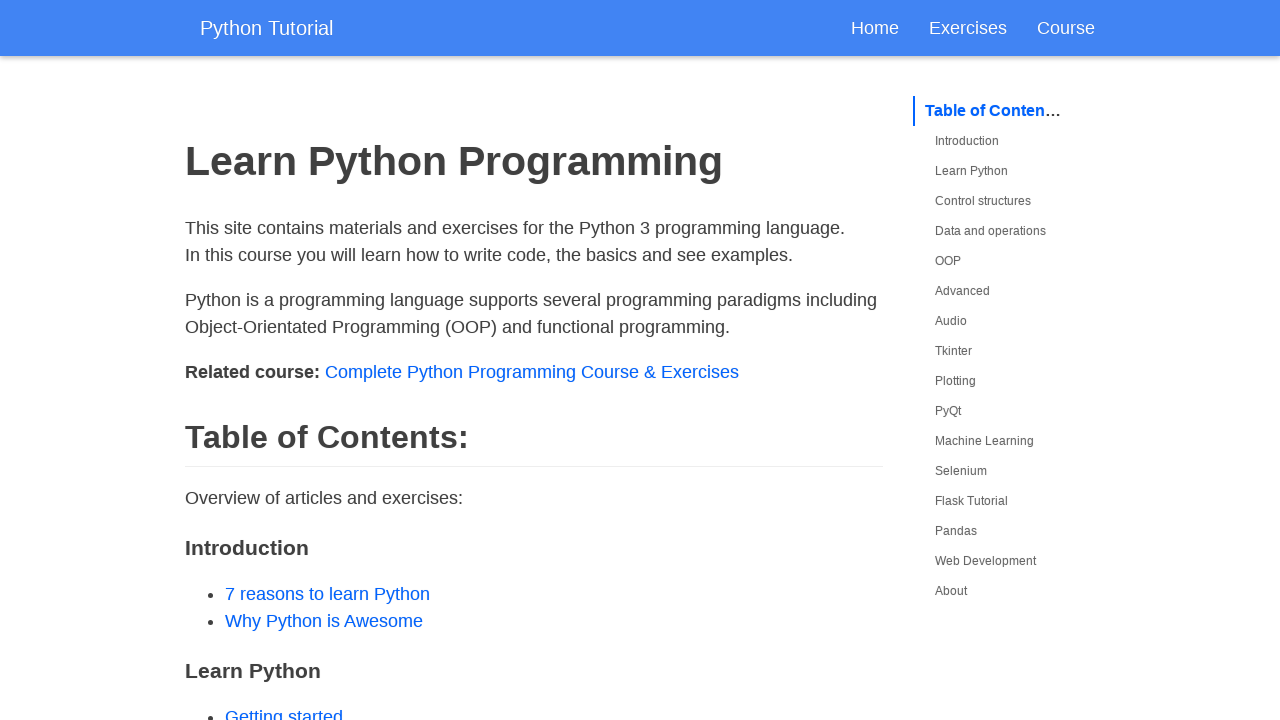

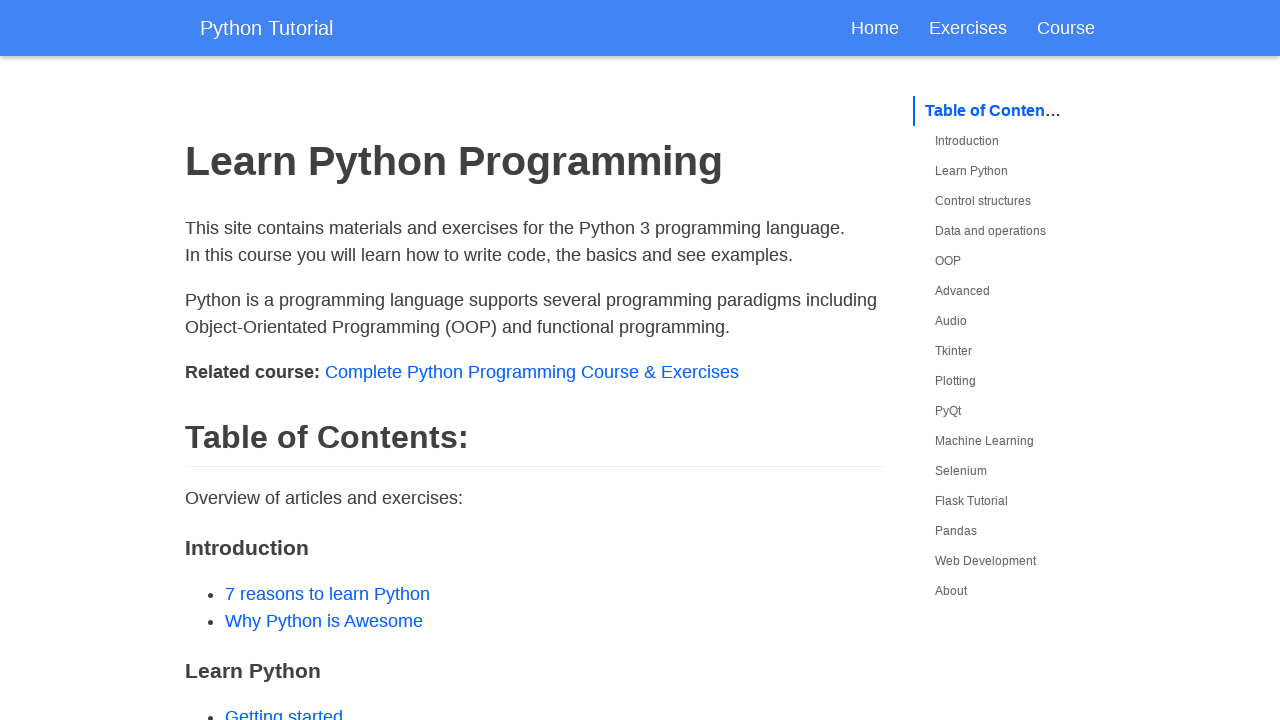